Tests the Submit a query button by clicking it and verifying the modal opens

Starting URL: https://monsur26.github.io/mypage/shop

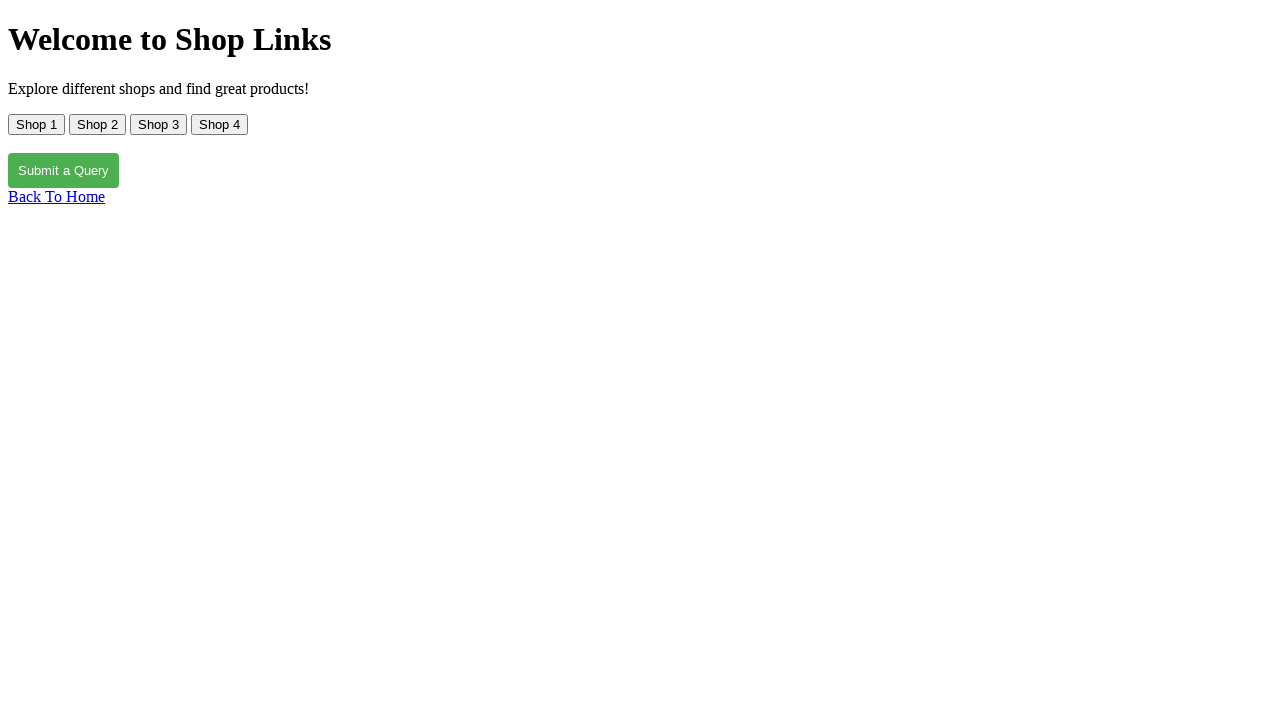

Clicked on 'Submit a query' button at (64, 170) on text=Submit a query
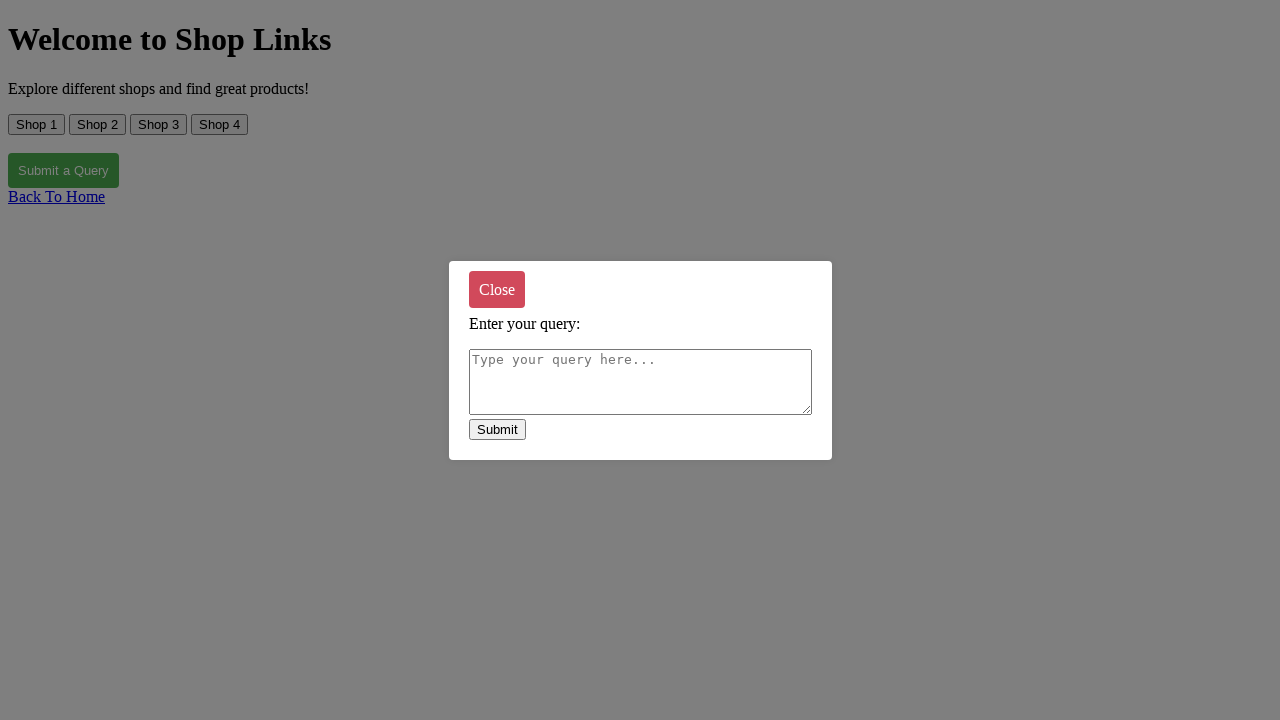

Modal appeared after clicking Submit a query button
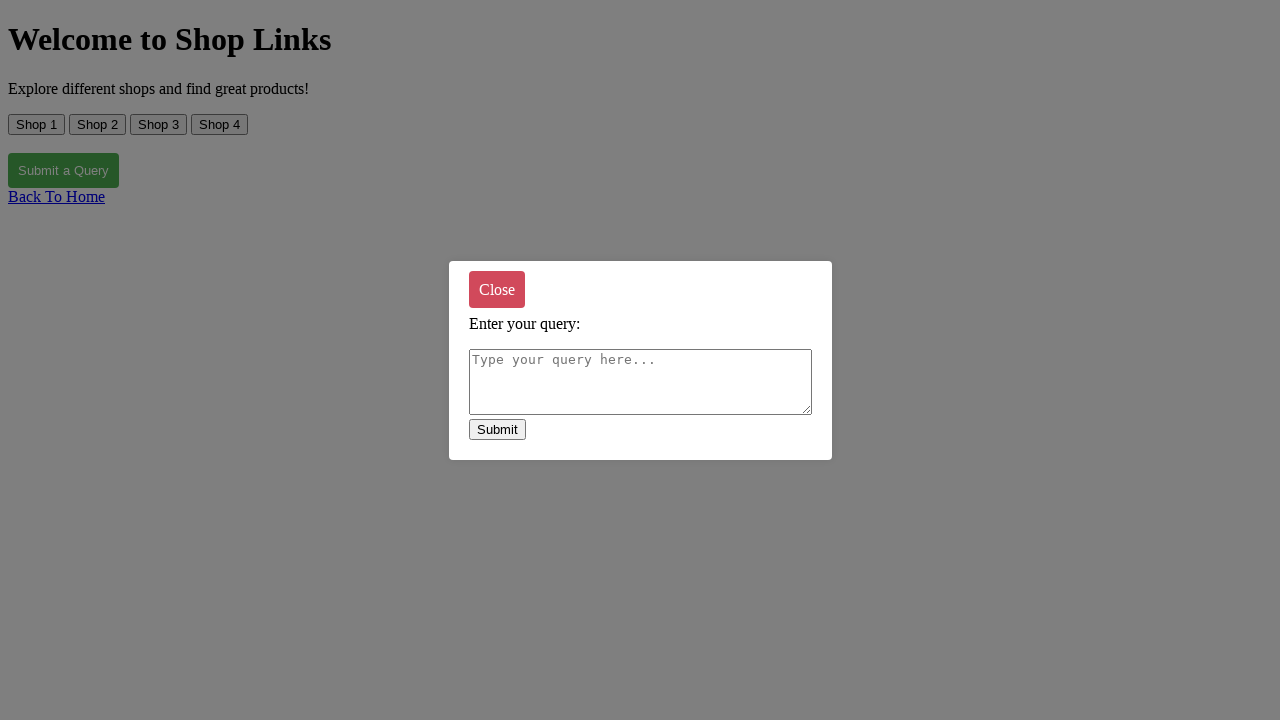

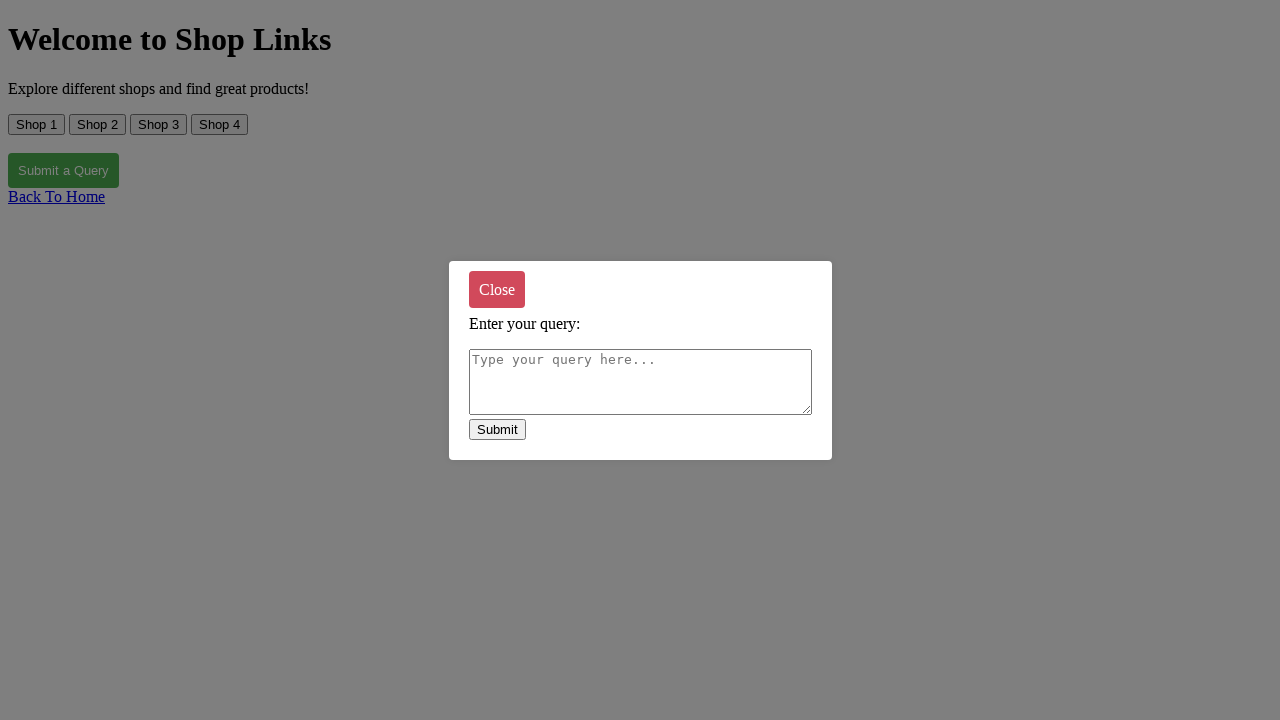